Tests drag and drop functionality using low-level mouse actions by clicking and holding on rectangle A, moving to rectangle B, and releasing.

Starting URL: https://the-internet.herokuapp.com/drag_and_drop

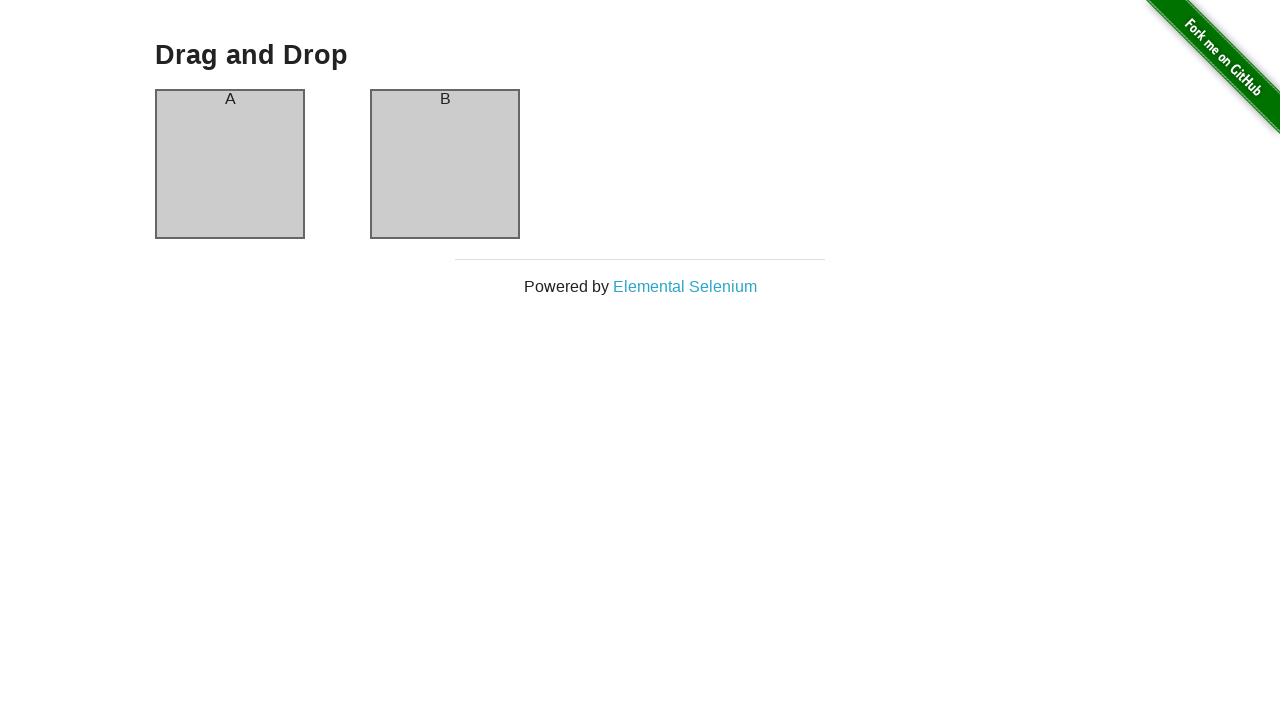

Waited for rectangle A element to be visible
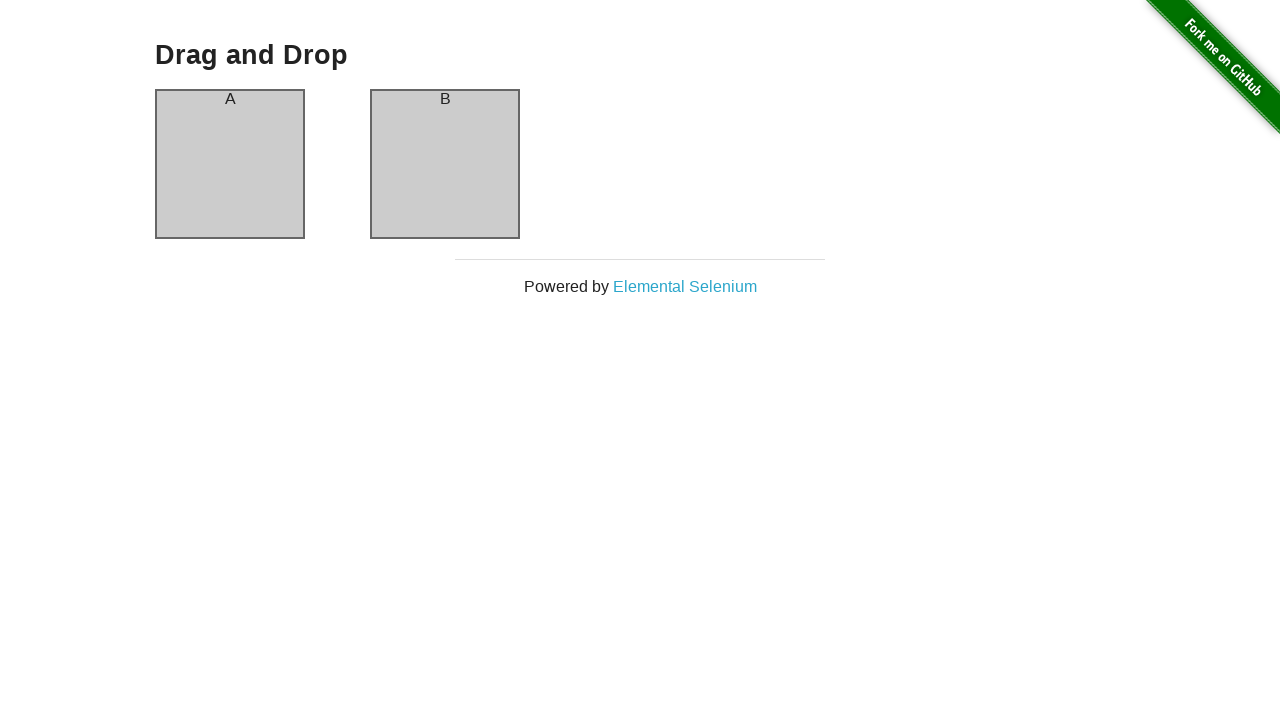

Waited for rectangle B element to be visible
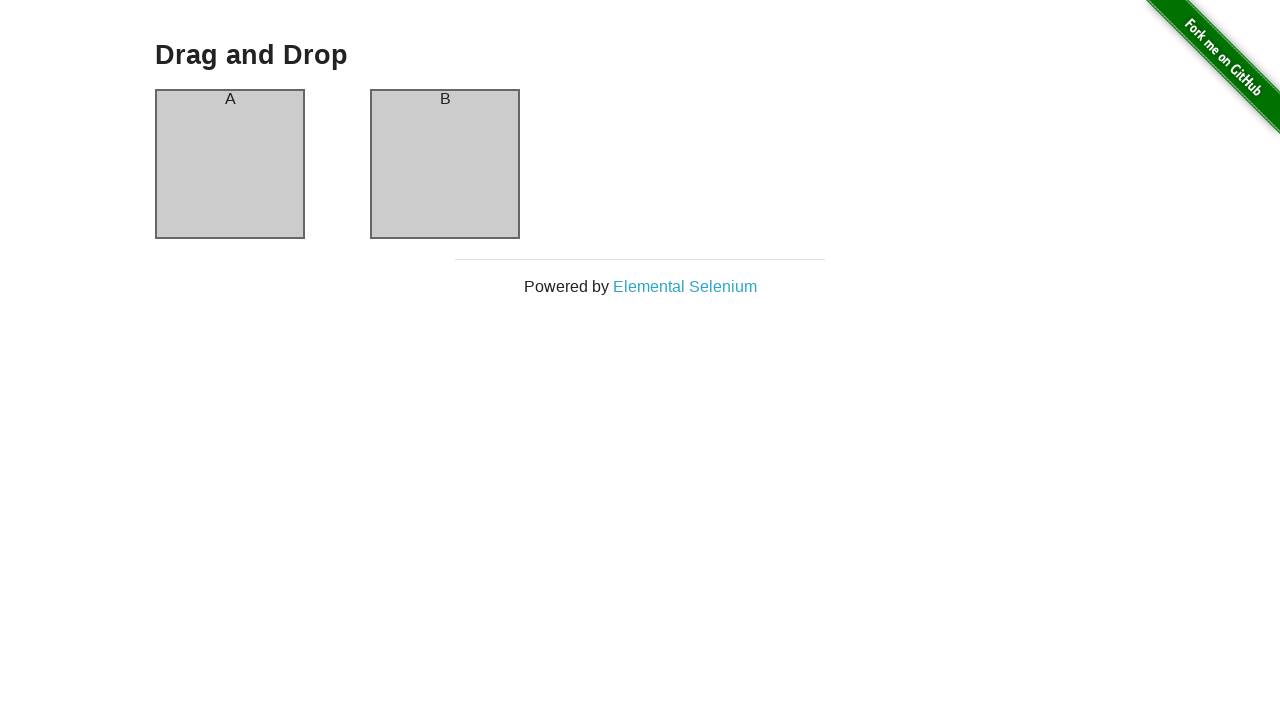

Located rectangle A element
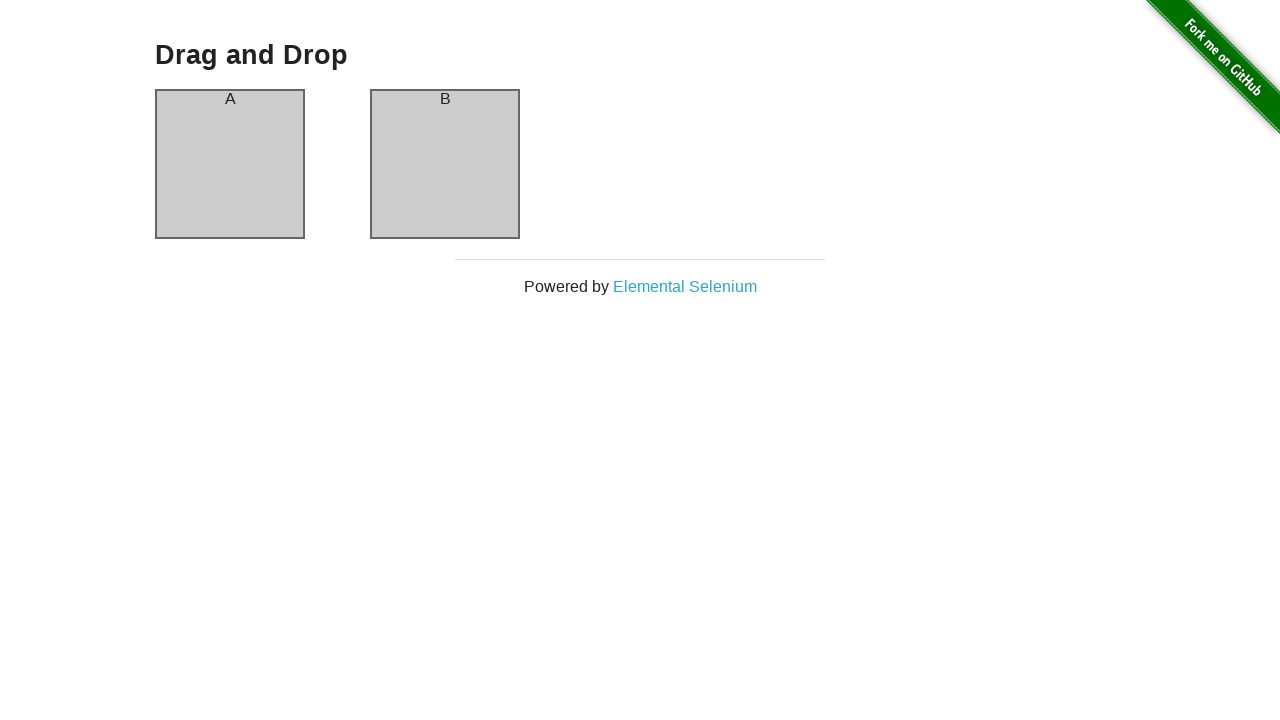

Located rectangle B element
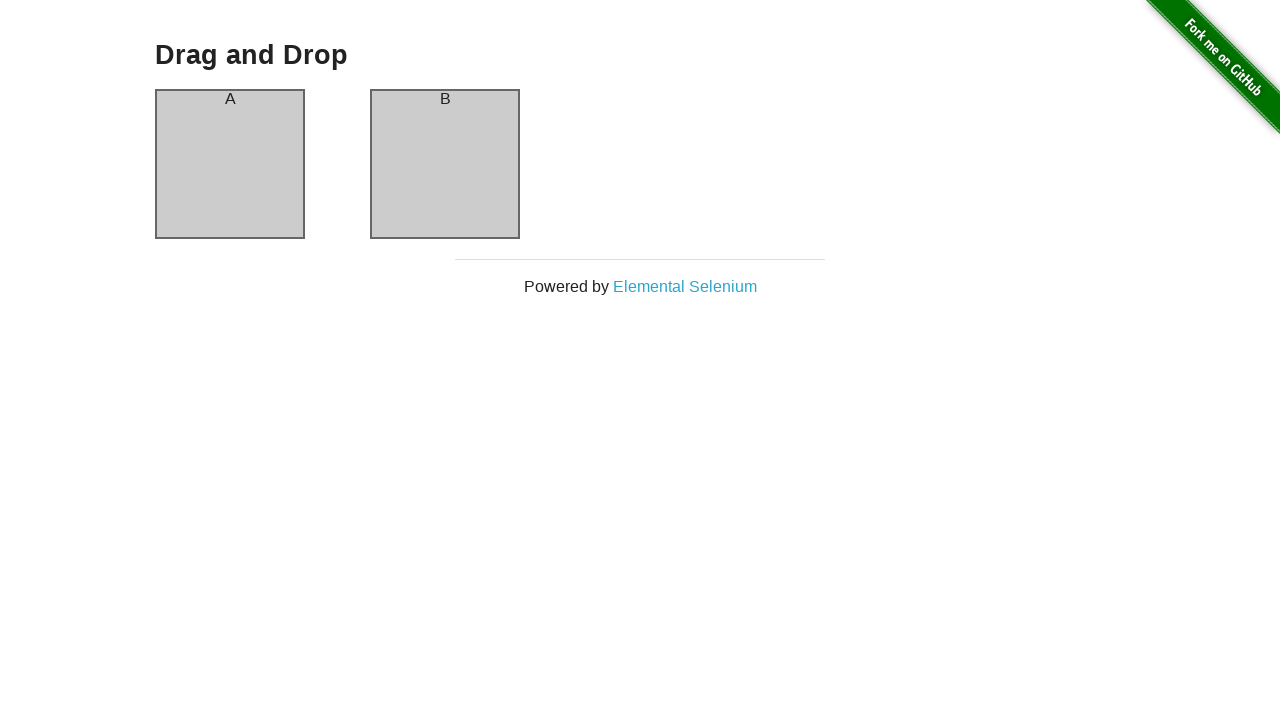

Dragged rectangle A to rectangle B and released at (445, 164)
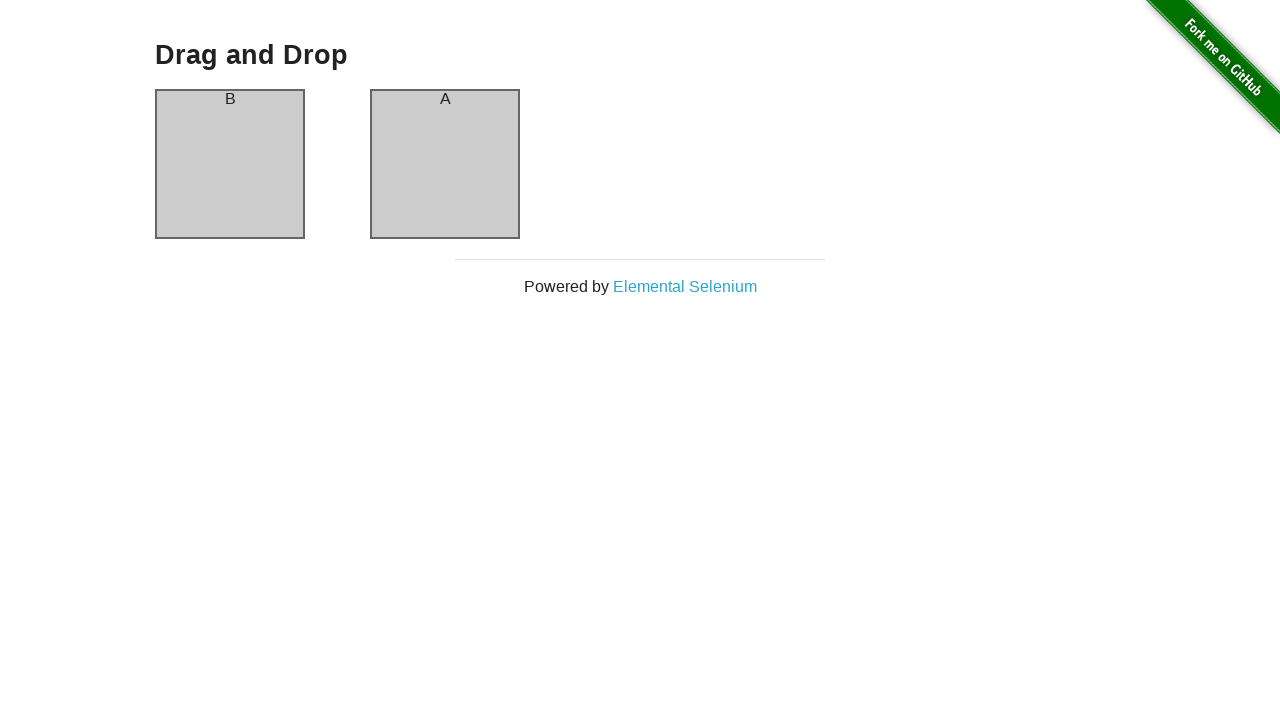

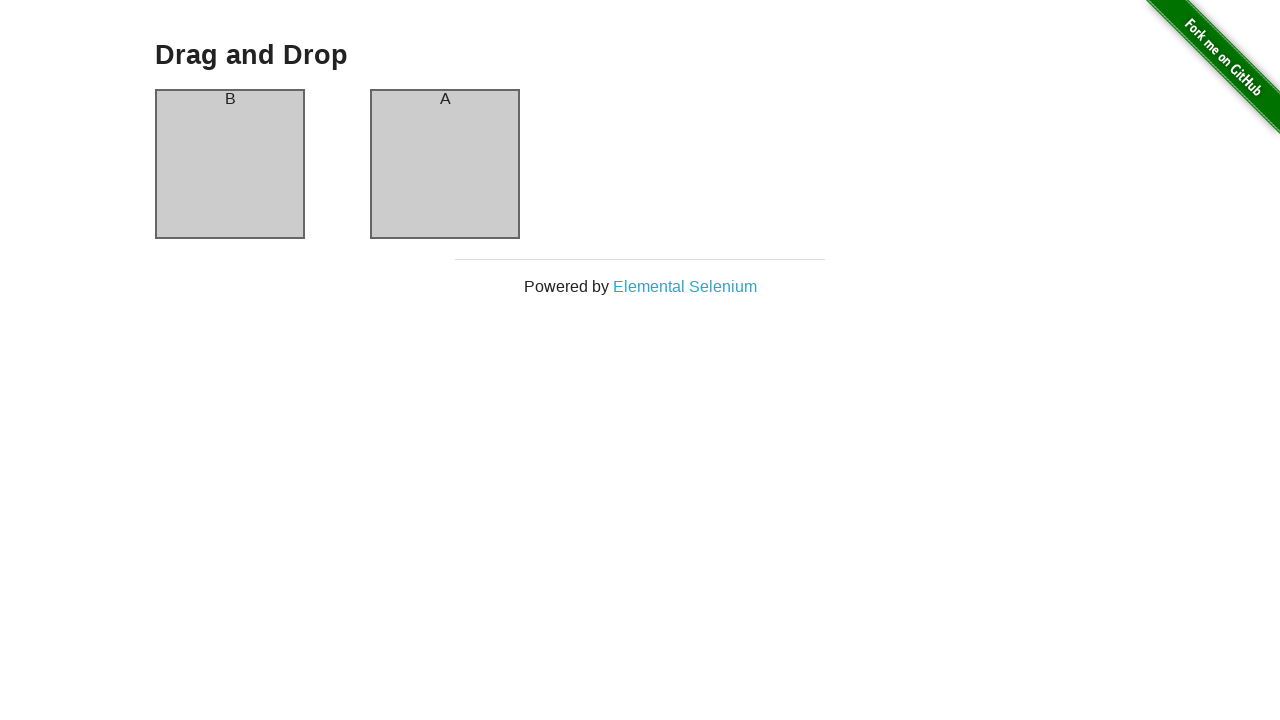